Tests radio button functionality by clicking three different radio buttons using various selector strategies (id, CSS, and XPath)

Starting URL: http://formy-project.herokuapp.com/radiobutton

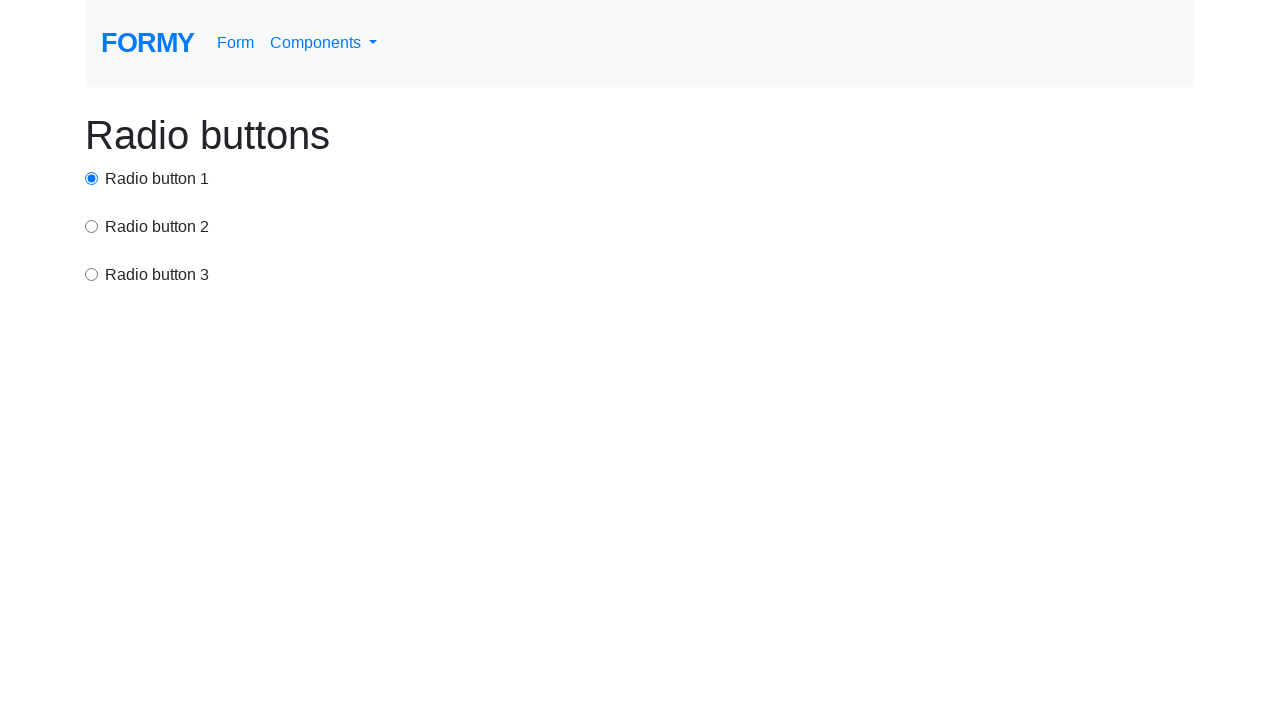

Clicked first radio button using id selector at (92, 178) on #radio-button-1
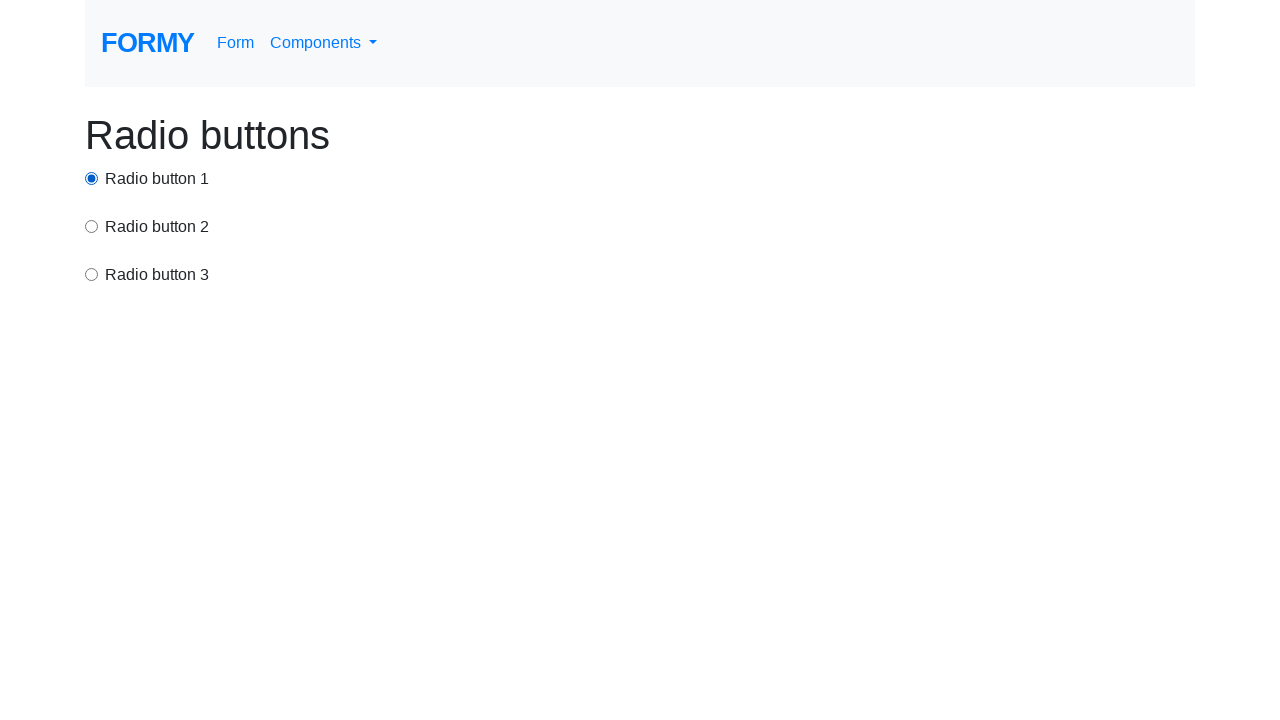

Clicked second radio button using CSS selector at (92, 226) on input[value='option2']
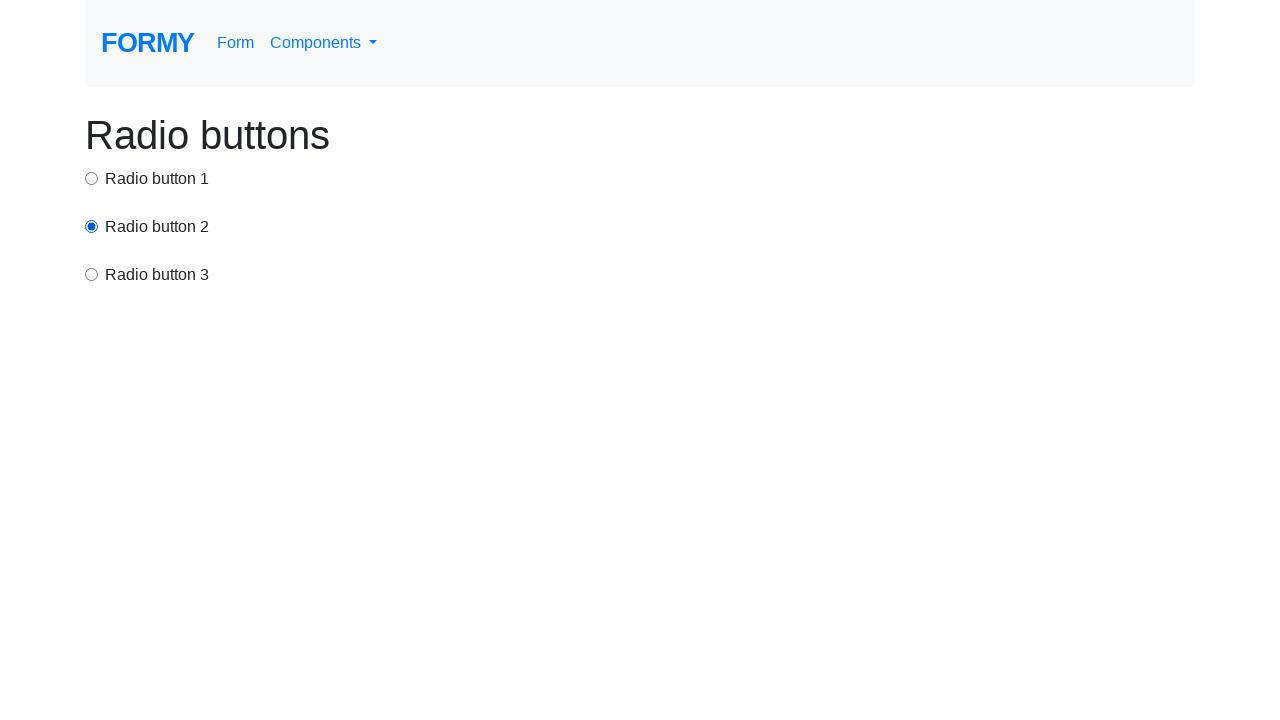

Clicked third radio button using XPath selector at (92, 274) on xpath=/html/body/div/div[3]/input
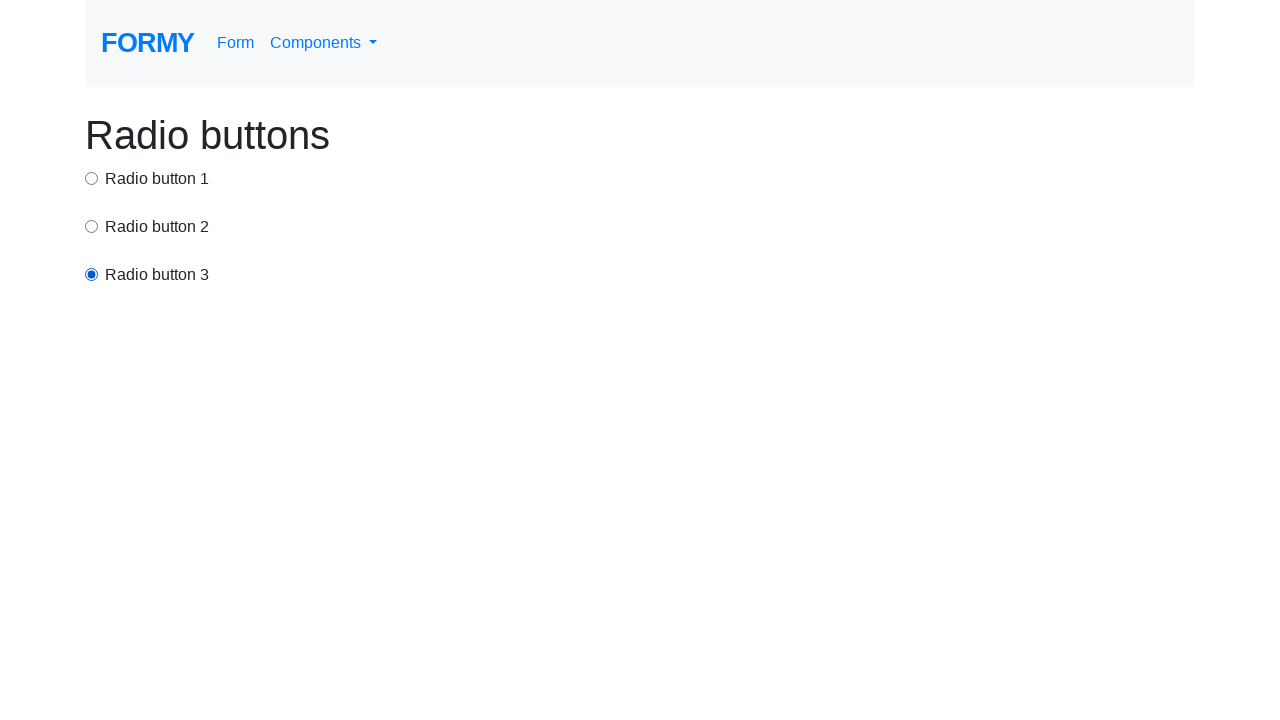

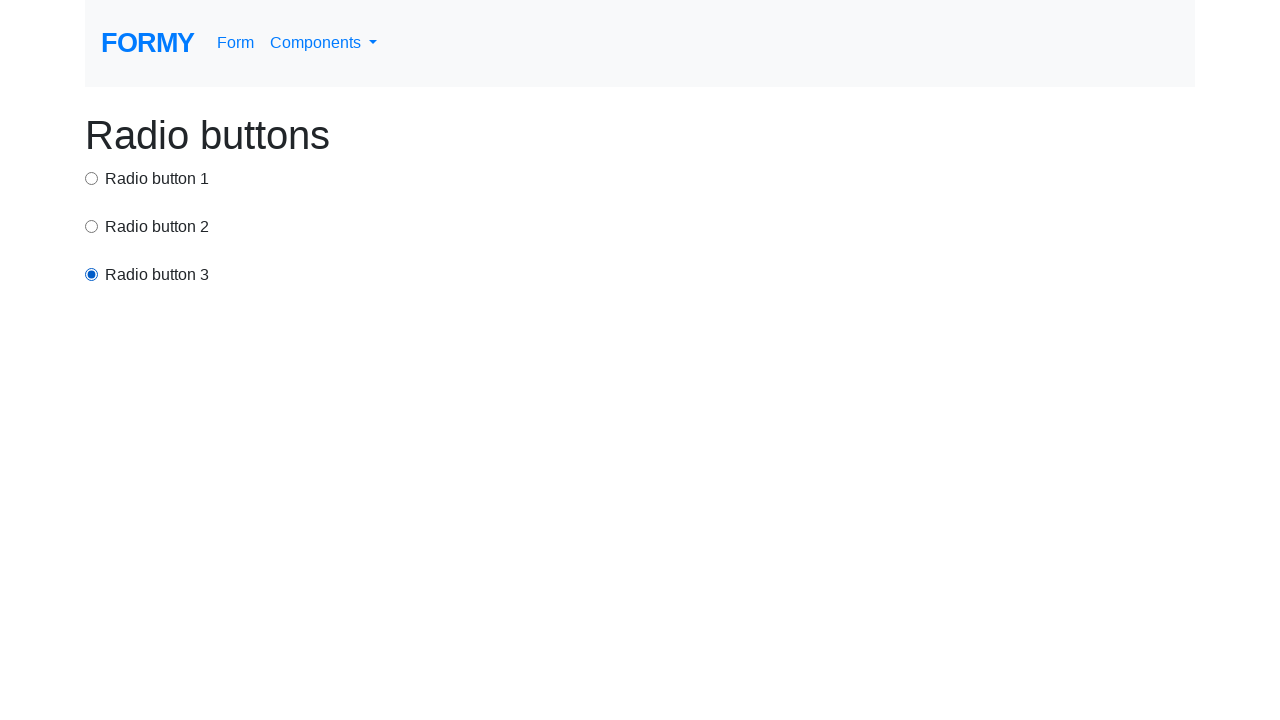